Tests tooltip functionality by hovering over an age input field and verifying the tooltip text appears

Starting URL: https://automationfc.github.io/jquery-tooltip/

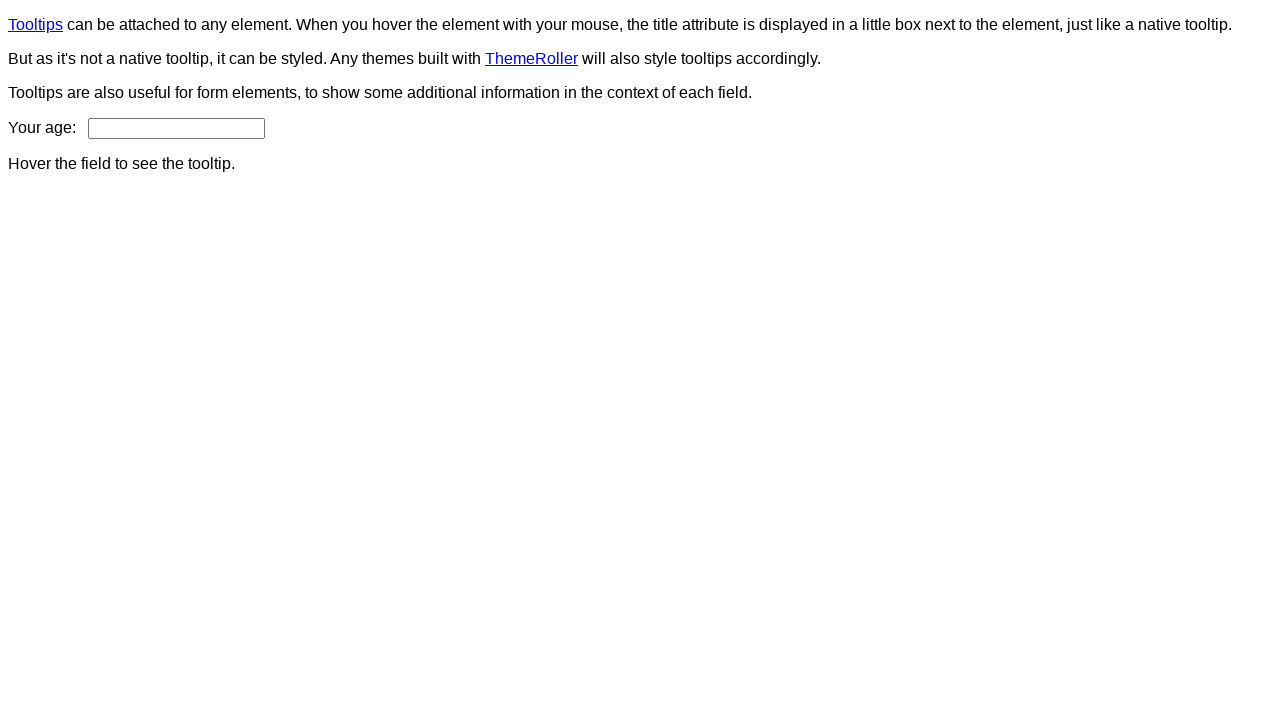

Hovered over age input field to trigger tooltip at (176, 128) on #age
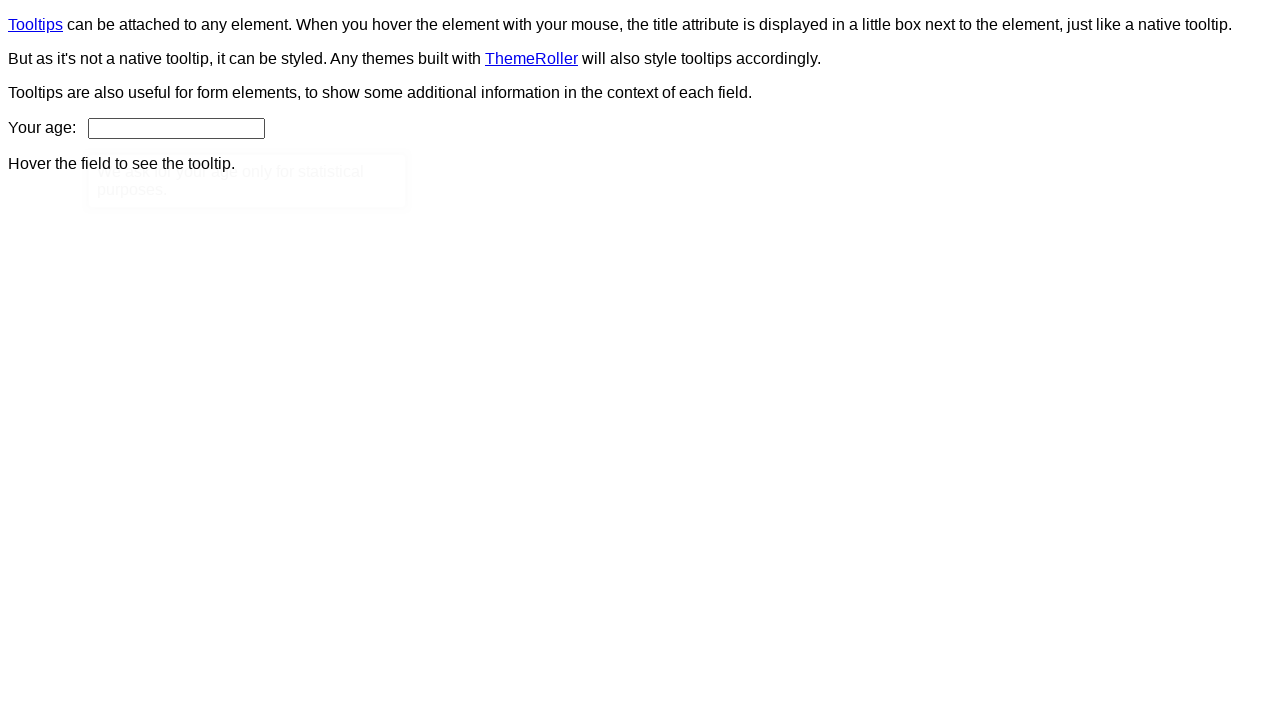

Tooltip content appeared
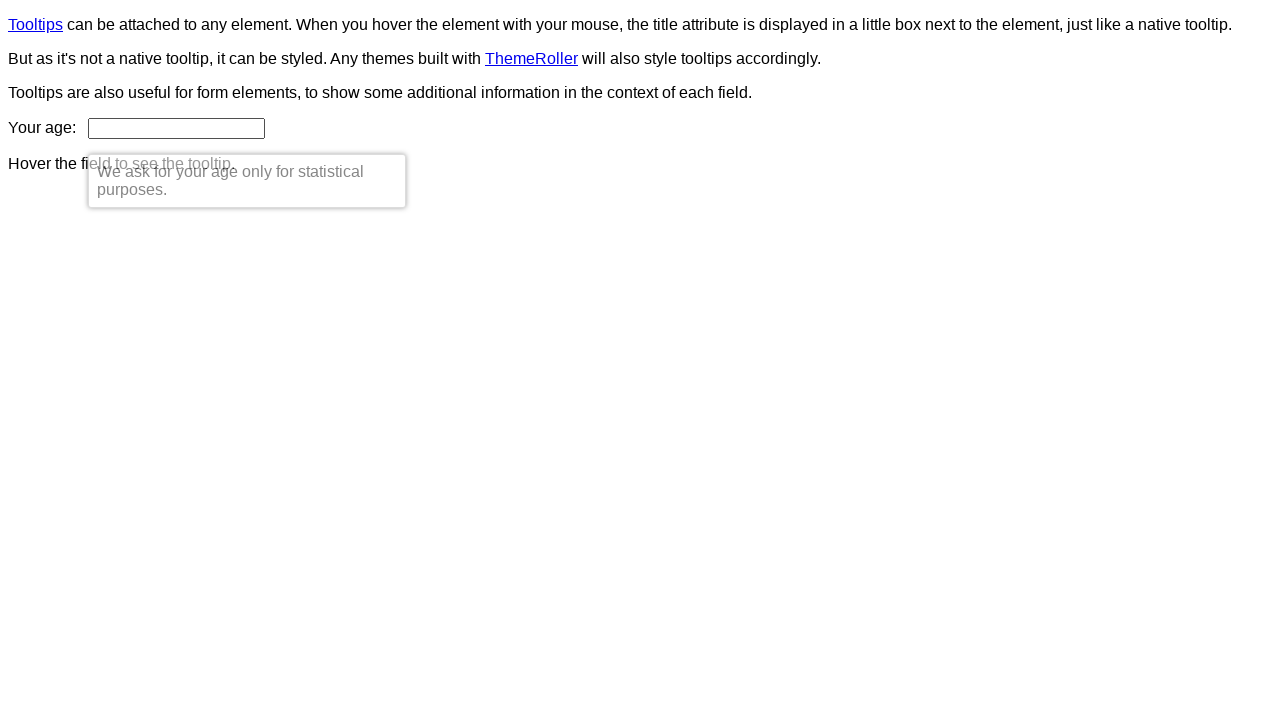

Retrieved tooltip text content
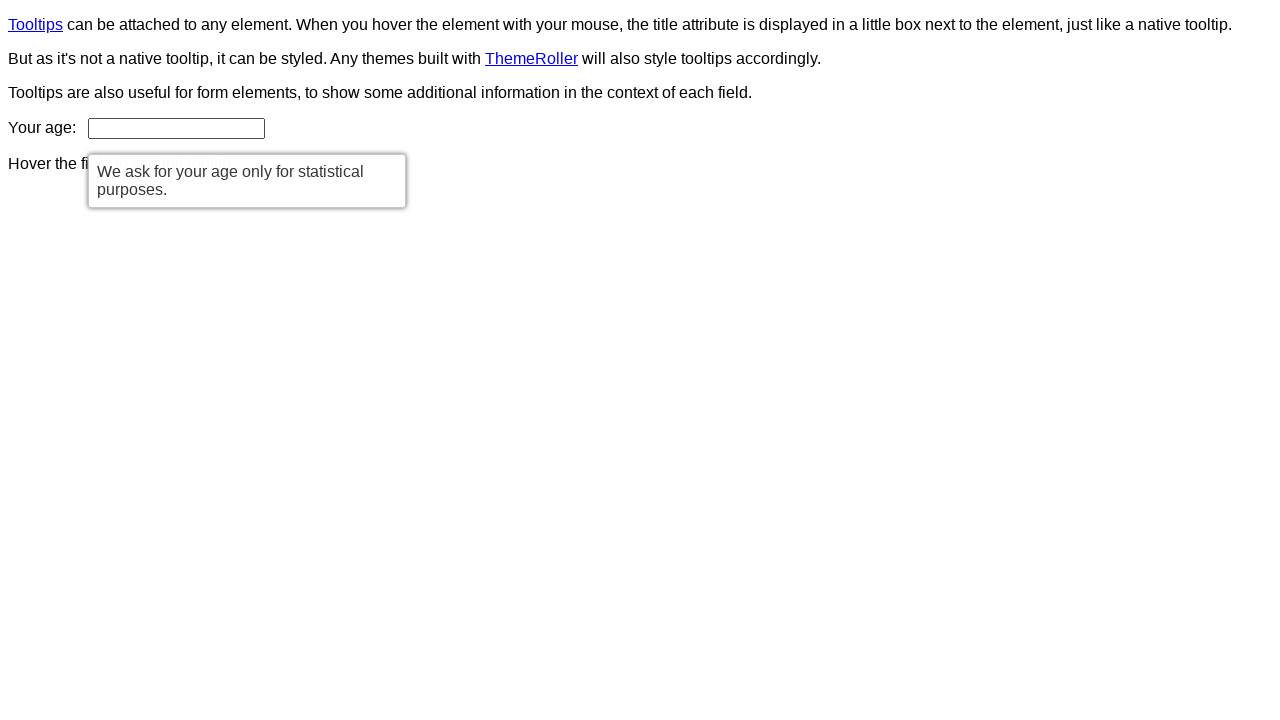

Verified tooltip text matches expected message: 'We ask for your age only for statistical purposes.'
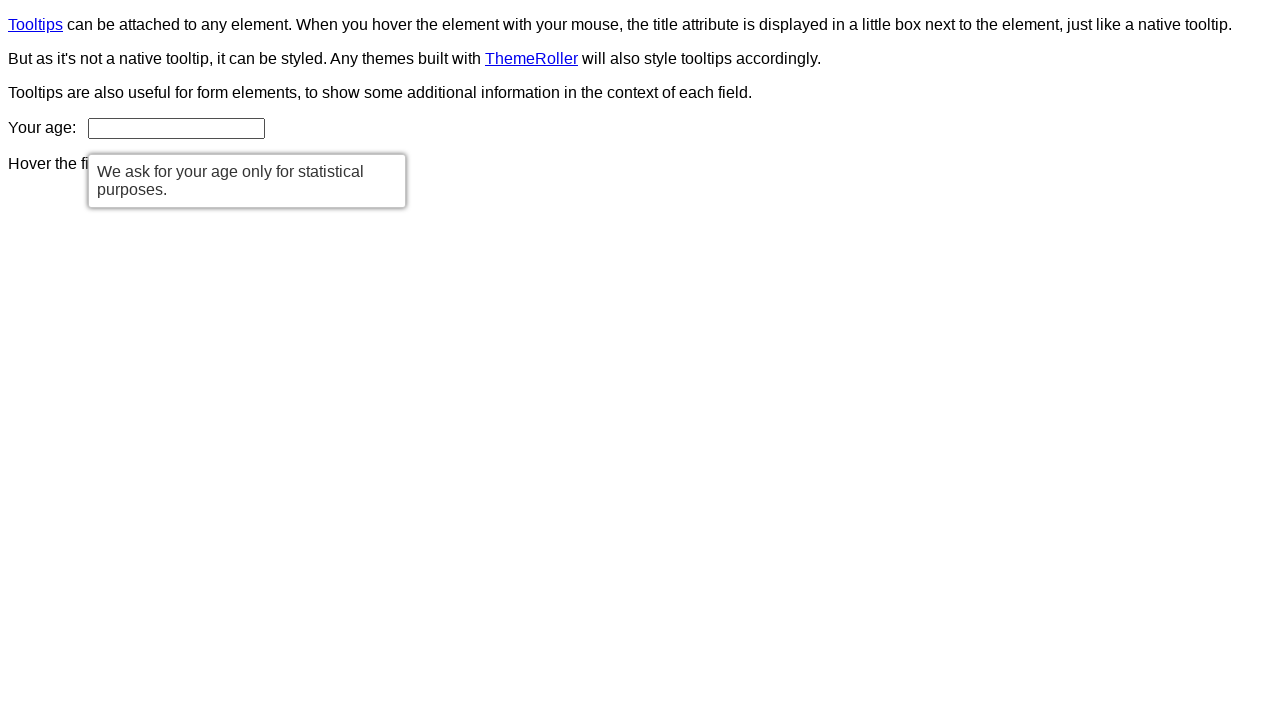

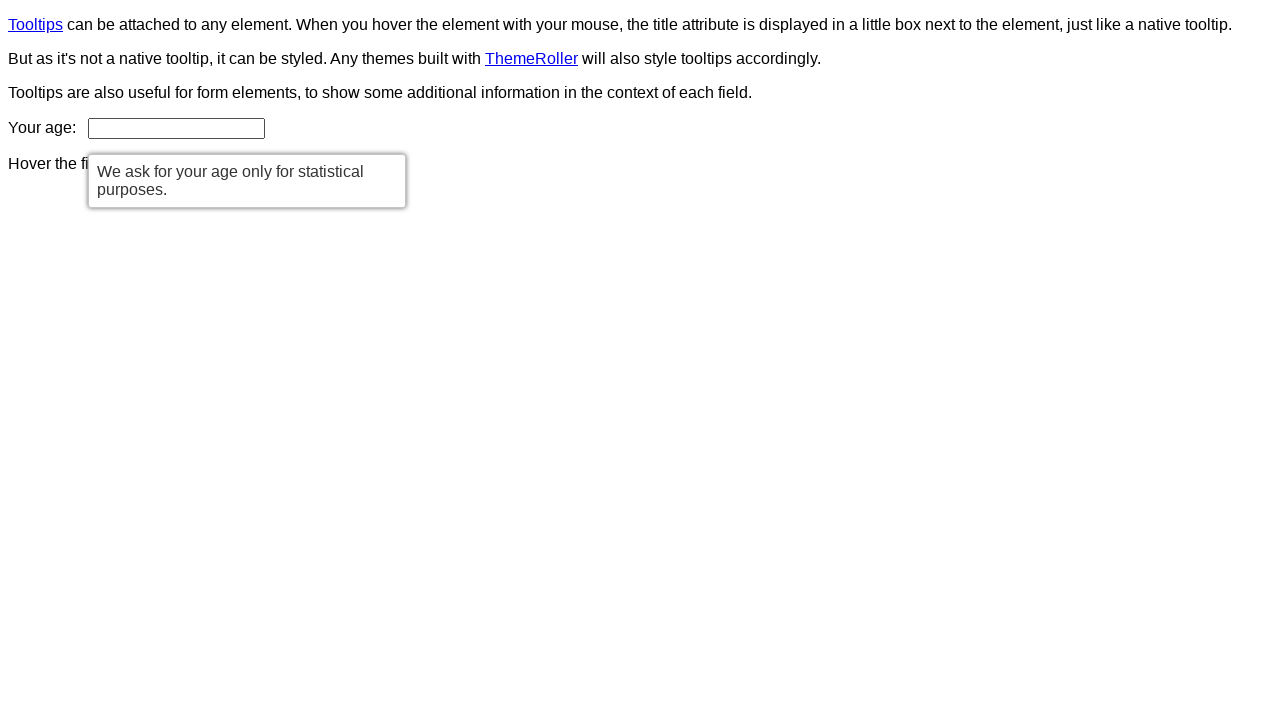